Tests YouTube search functionality by entering a search query for "Ana Paula Valadão" and clicking the search button, then verifying the URL and title contain the expected search term.

Starting URL: https://www.youtube.com

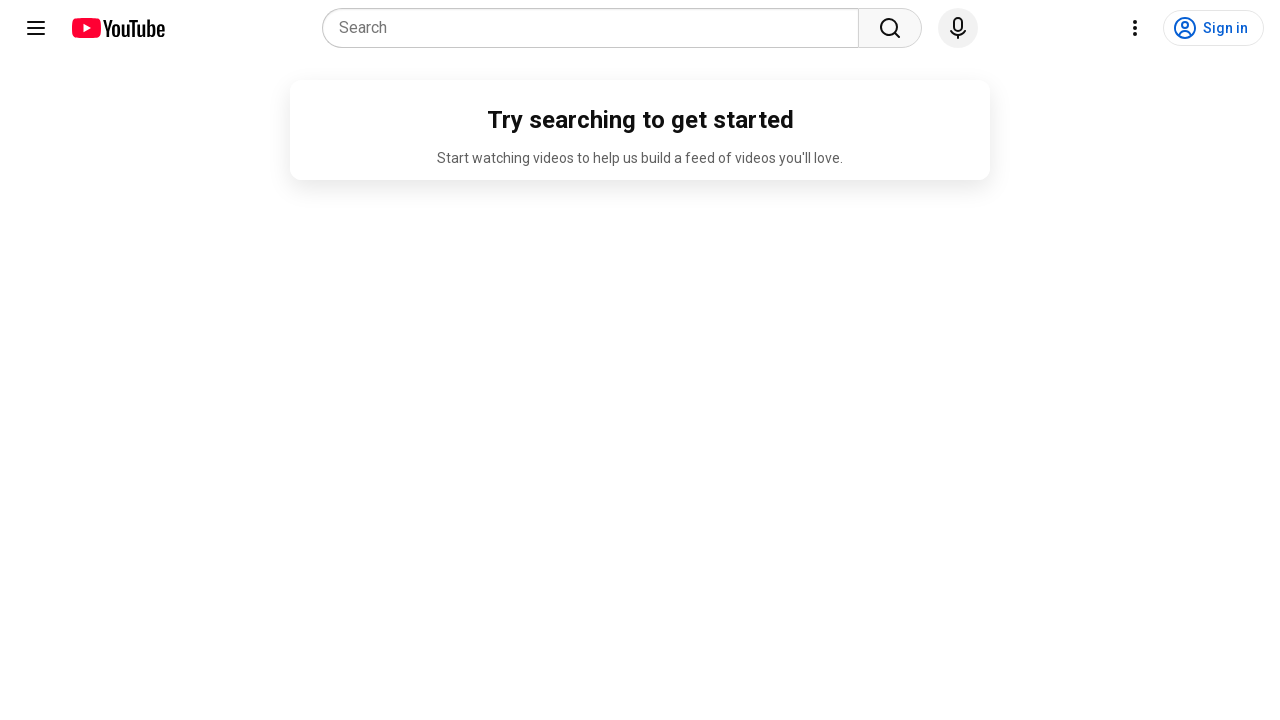

Filled search box with 'Ana Paula Valadão' on input[name='search_query']
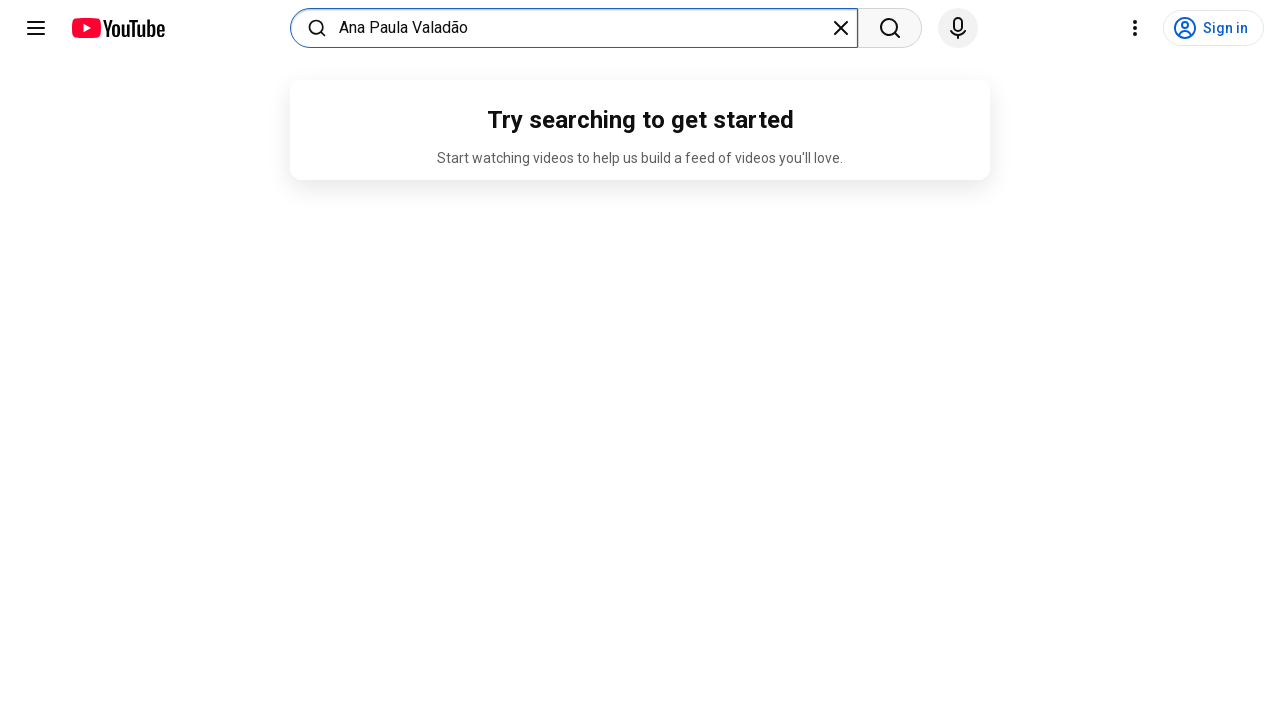

Clicked the YouTube search button at (890, 28) on .ytSearchboxComponentSearchButton
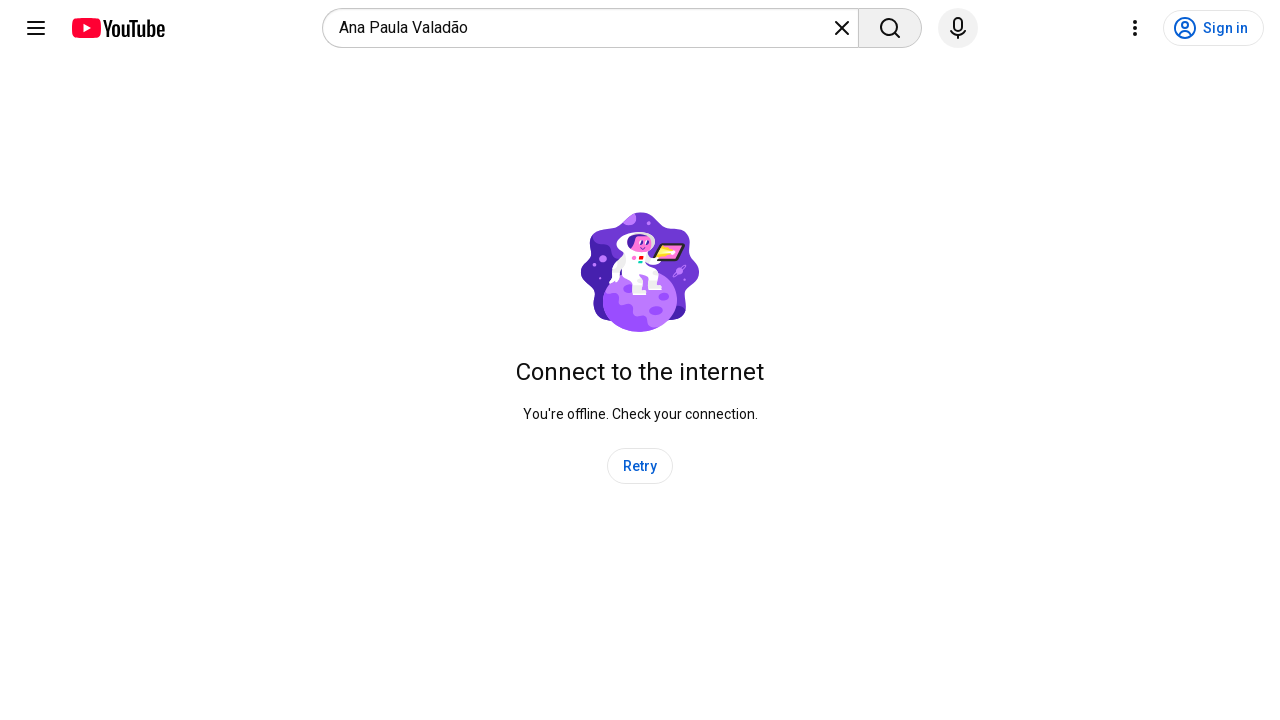

Search results page loaded and URL changed to results page
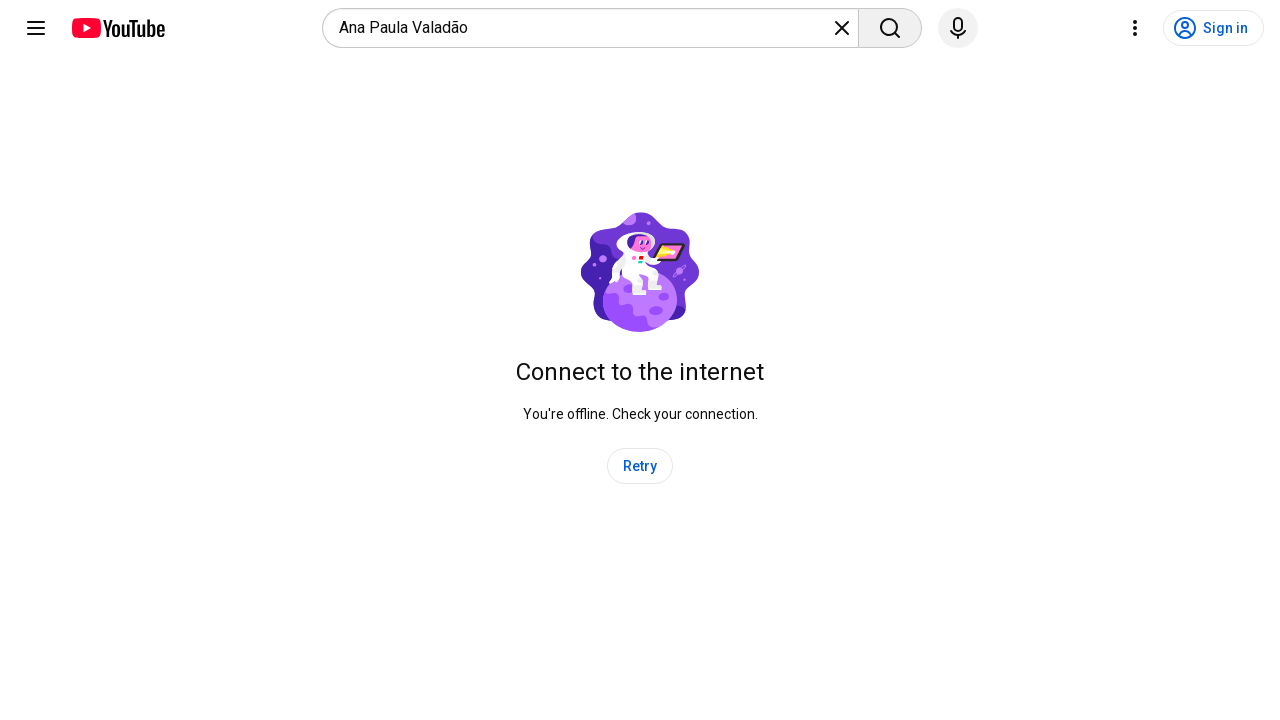

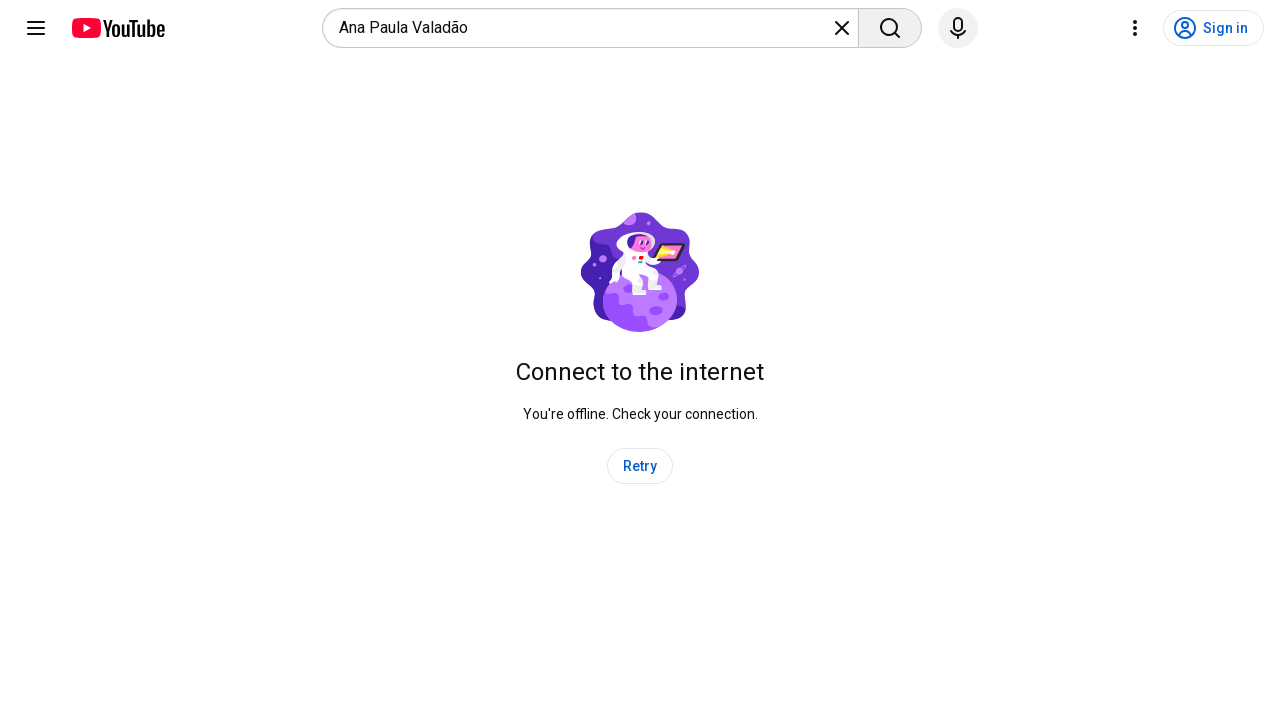